Tests drag and drop functionality by dragging an element from one div container to another on the W3Schools HTML5 drag and drop tutorial page

Starting URL: https://www.w3schools.com/html/html5_draganddrop.asp

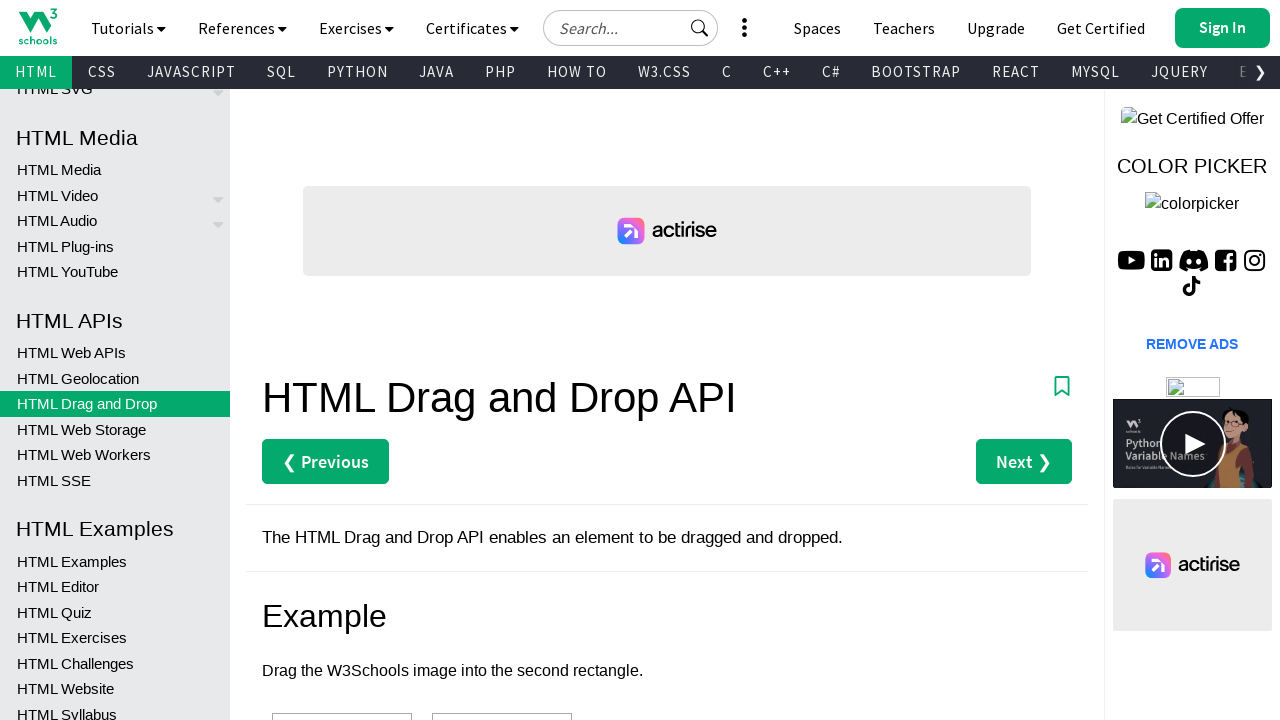

Waited for source div#div1 to be visible
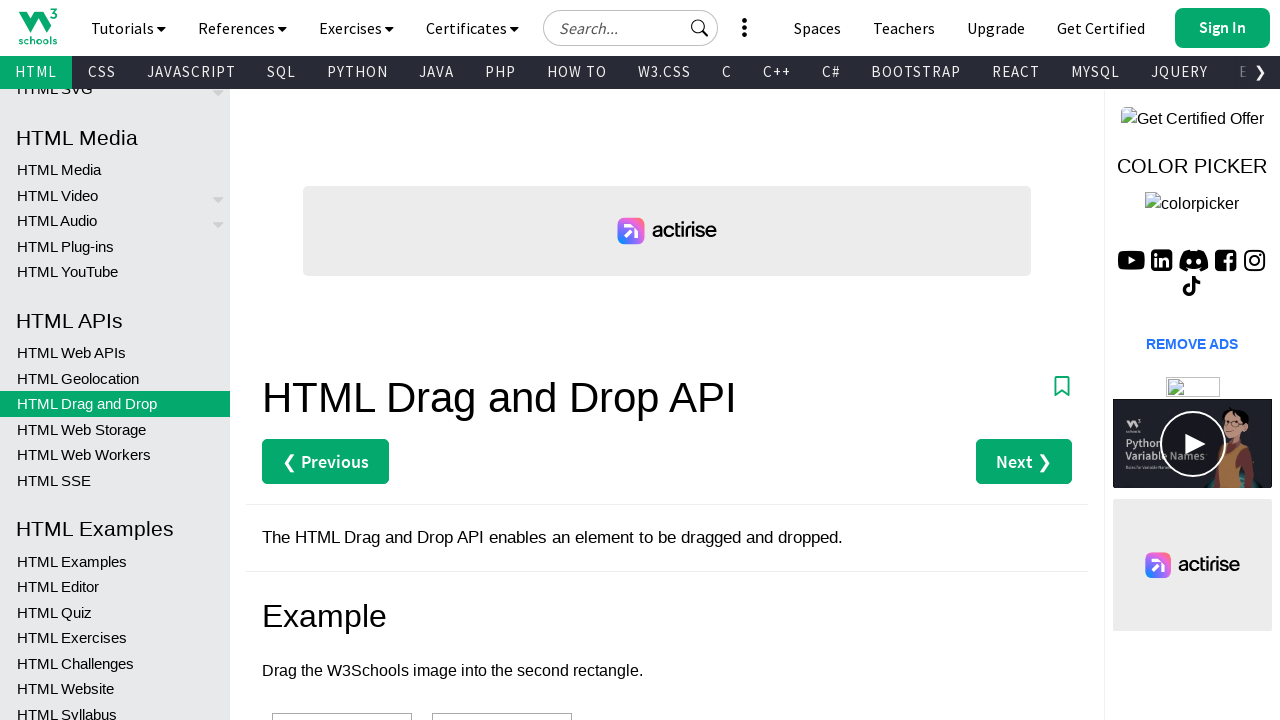

Located source image element in div#div1
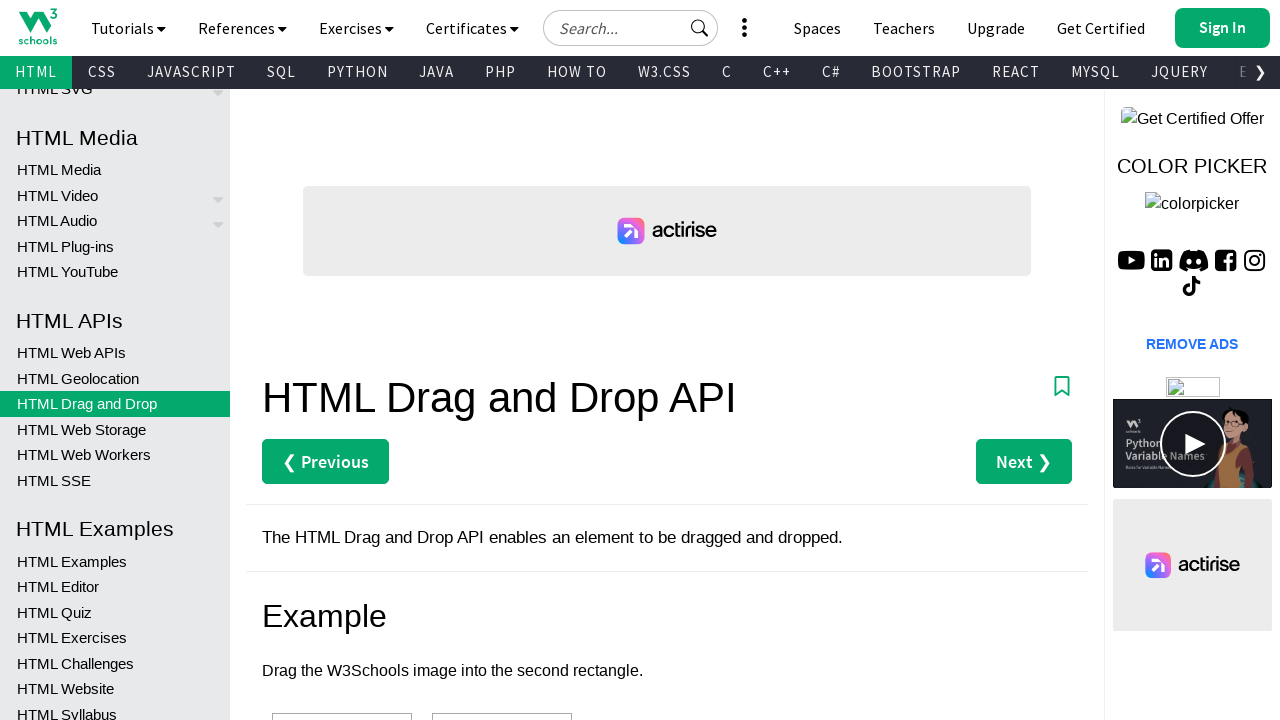

Located destination div#div2
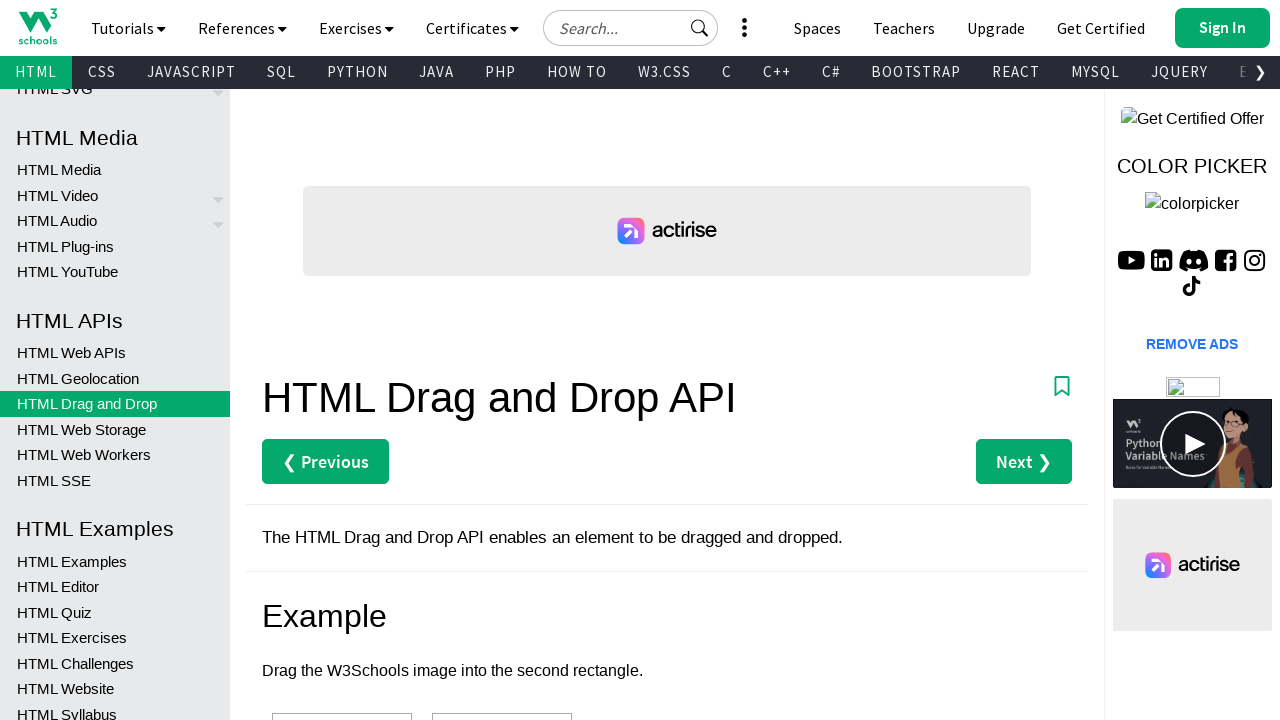

Dragged image element from div#div1 to div#div2 at (502, 361)
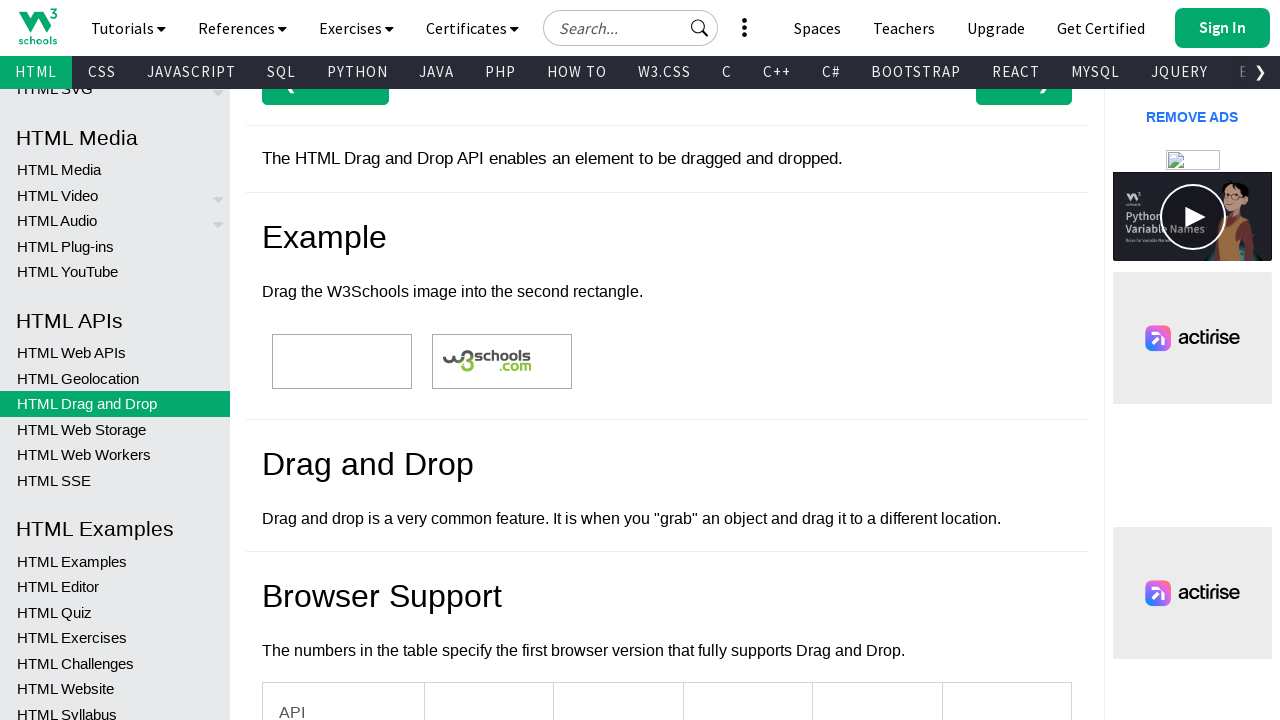

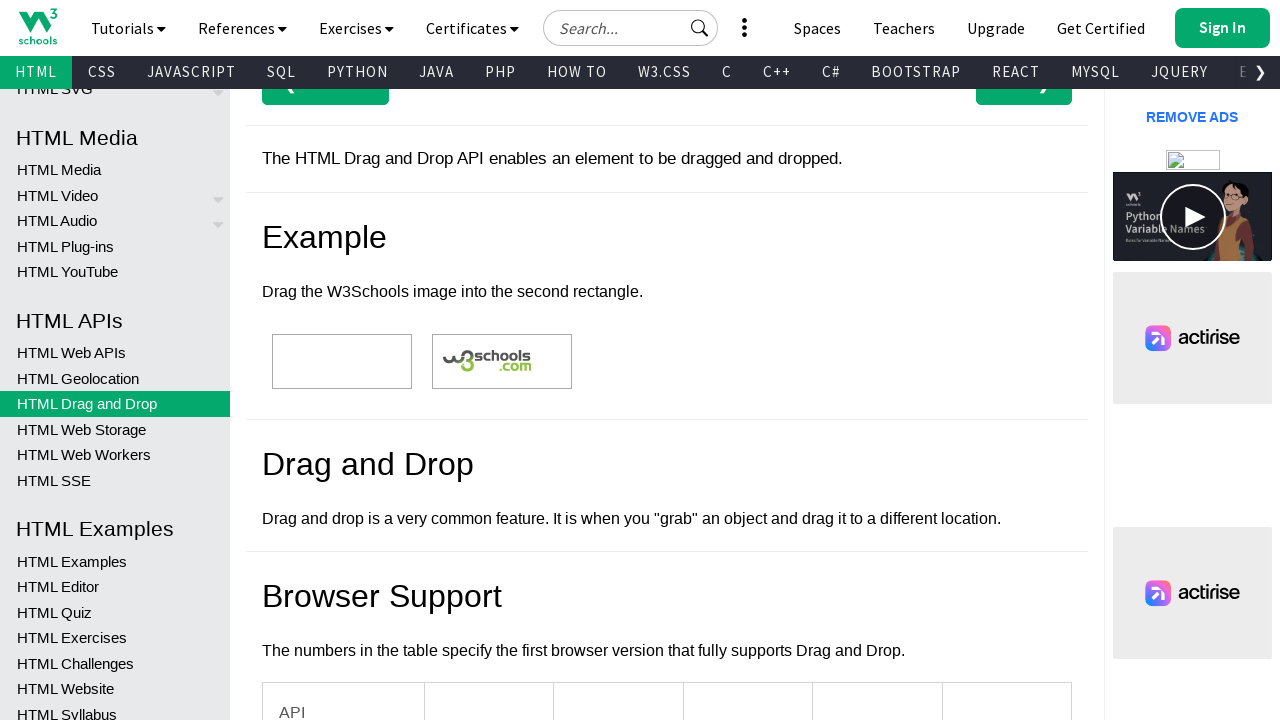